Enters text into the comment textarea field

Starting URL: https://www.globalsqa.com/samplepagetest/

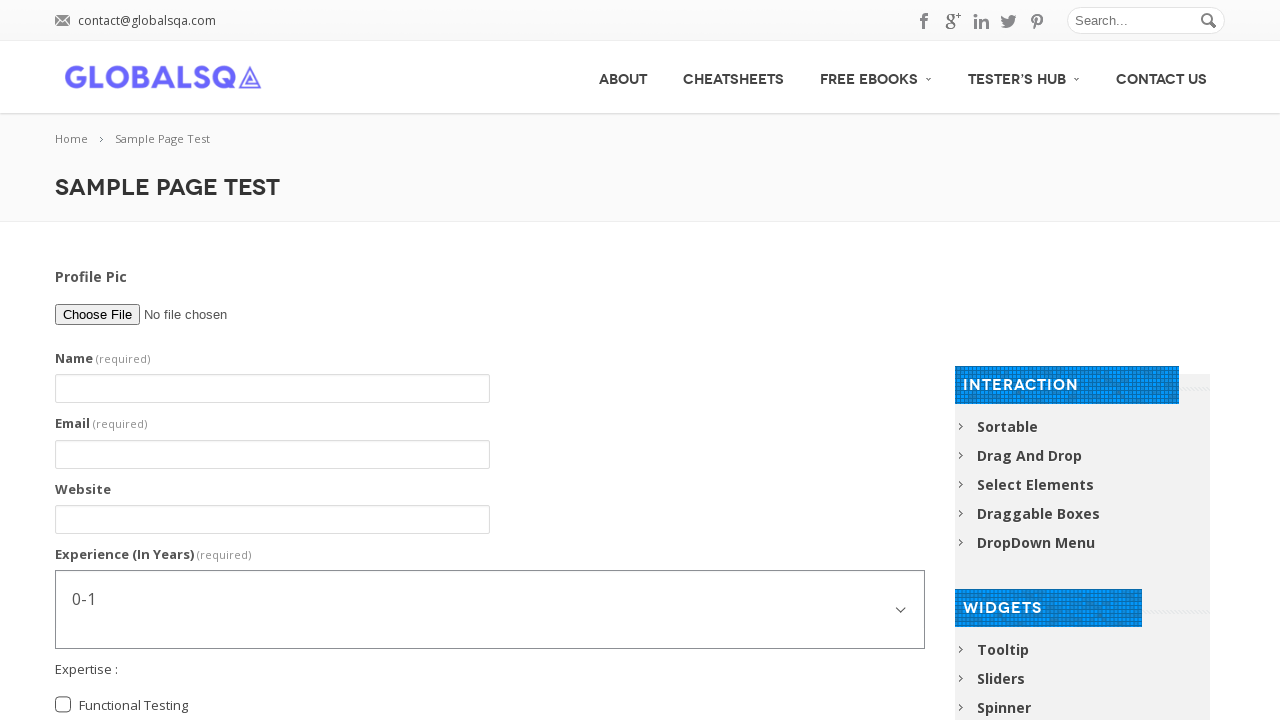

Entered text into the comment textarea field on textarea#contact-form-comment-g2599-comment
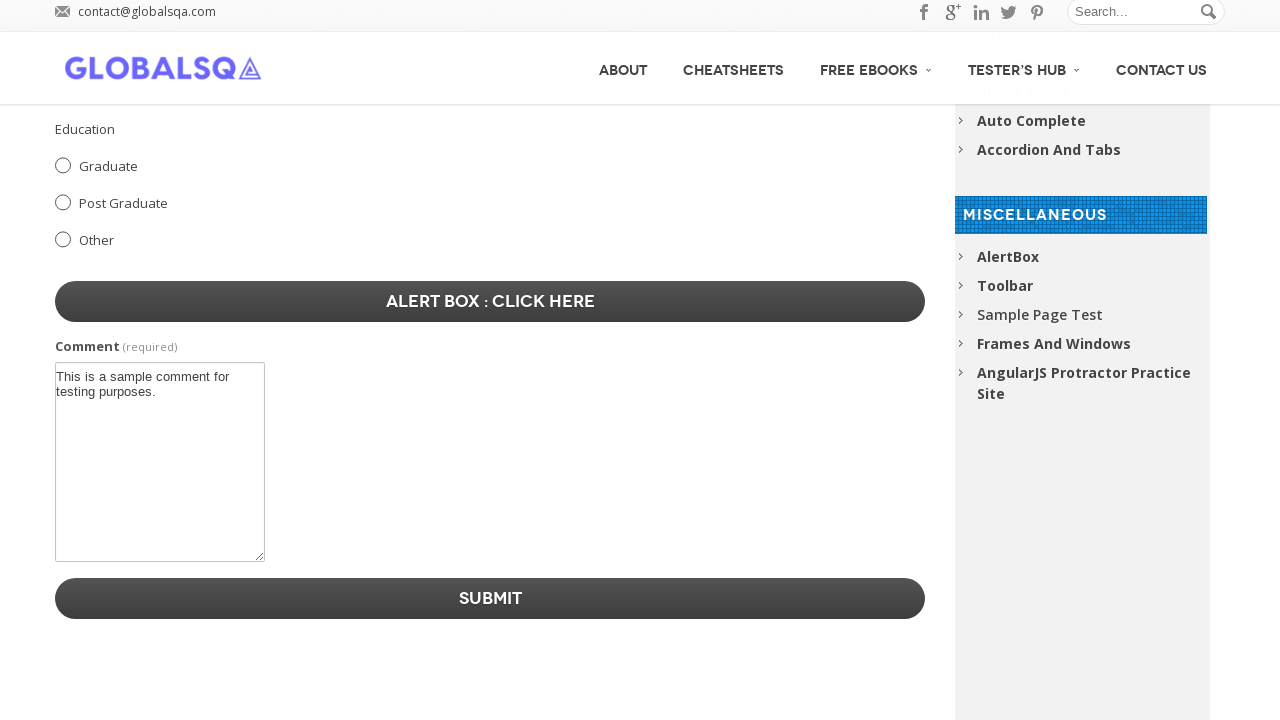

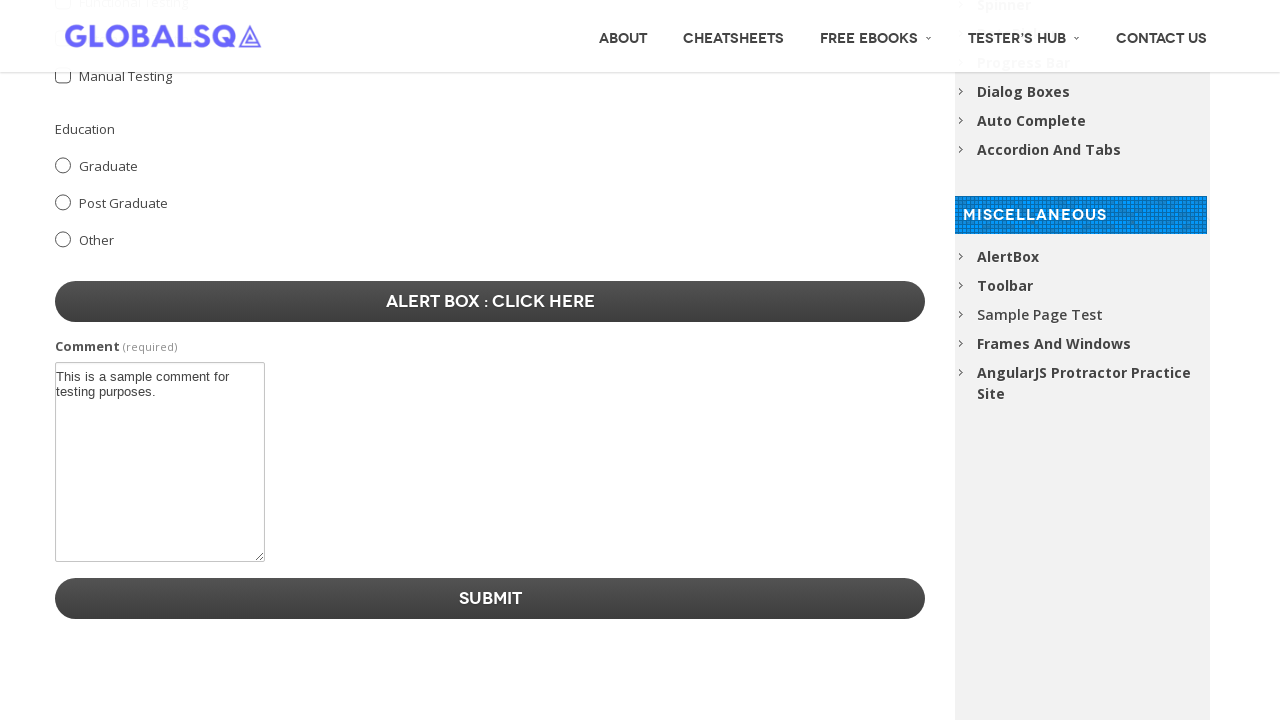